Tests alert handling and dropdown selection functionality on a demo blog site by triggering an alert, accepting it, and then interacting with both single and multi-select dropdowns

Starting URL: https://omayo.blogspot.com/

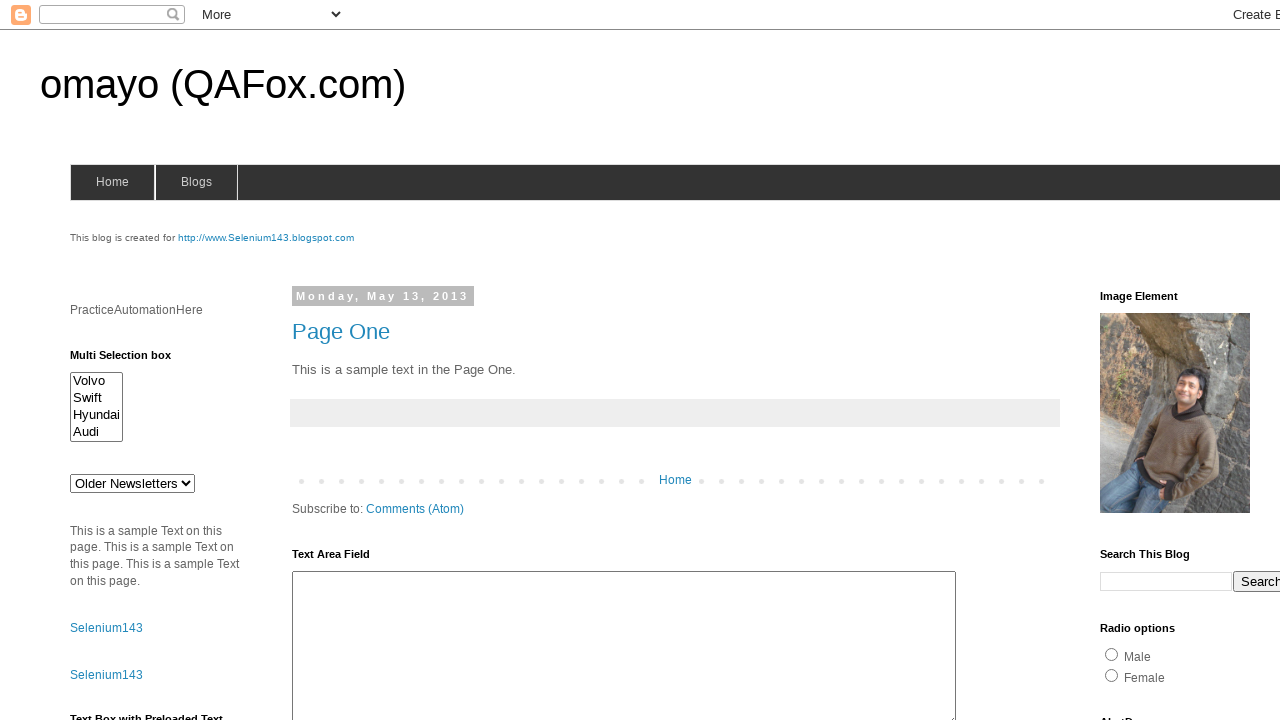

Clicked alert button to trigger alert dialog at (1154, 361) on #alert1
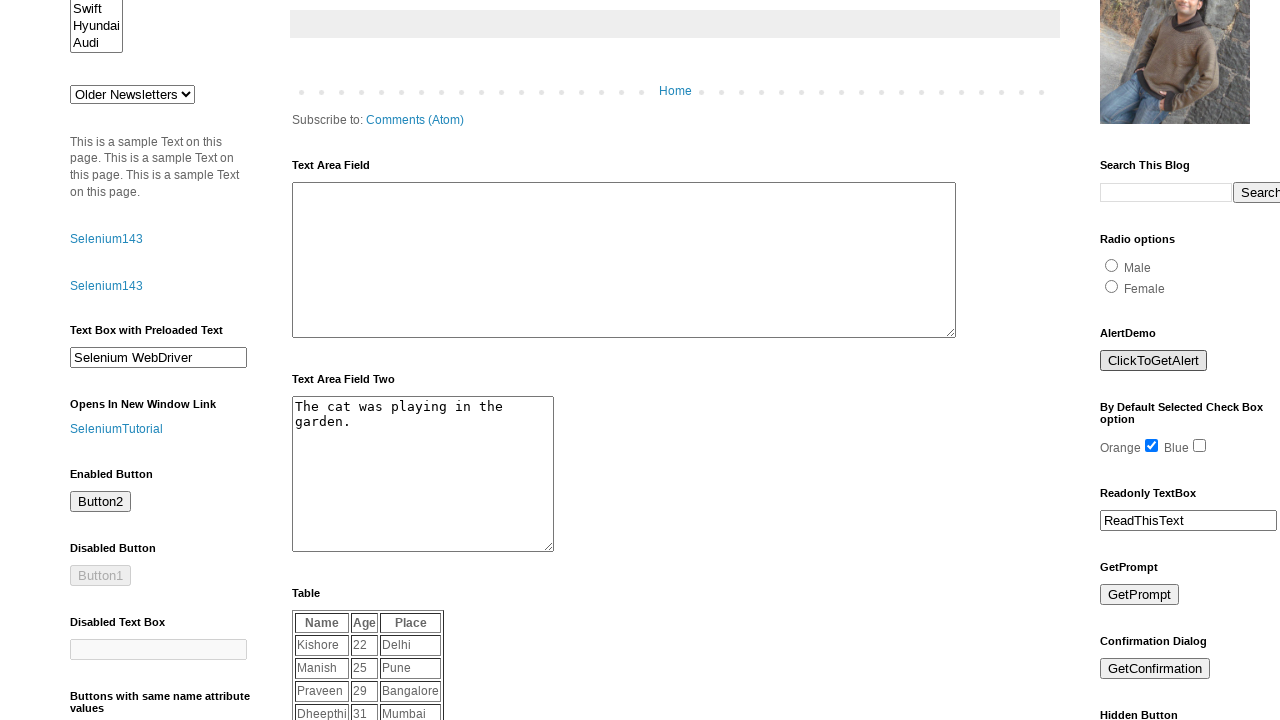

Set up dialog handler to accept alert
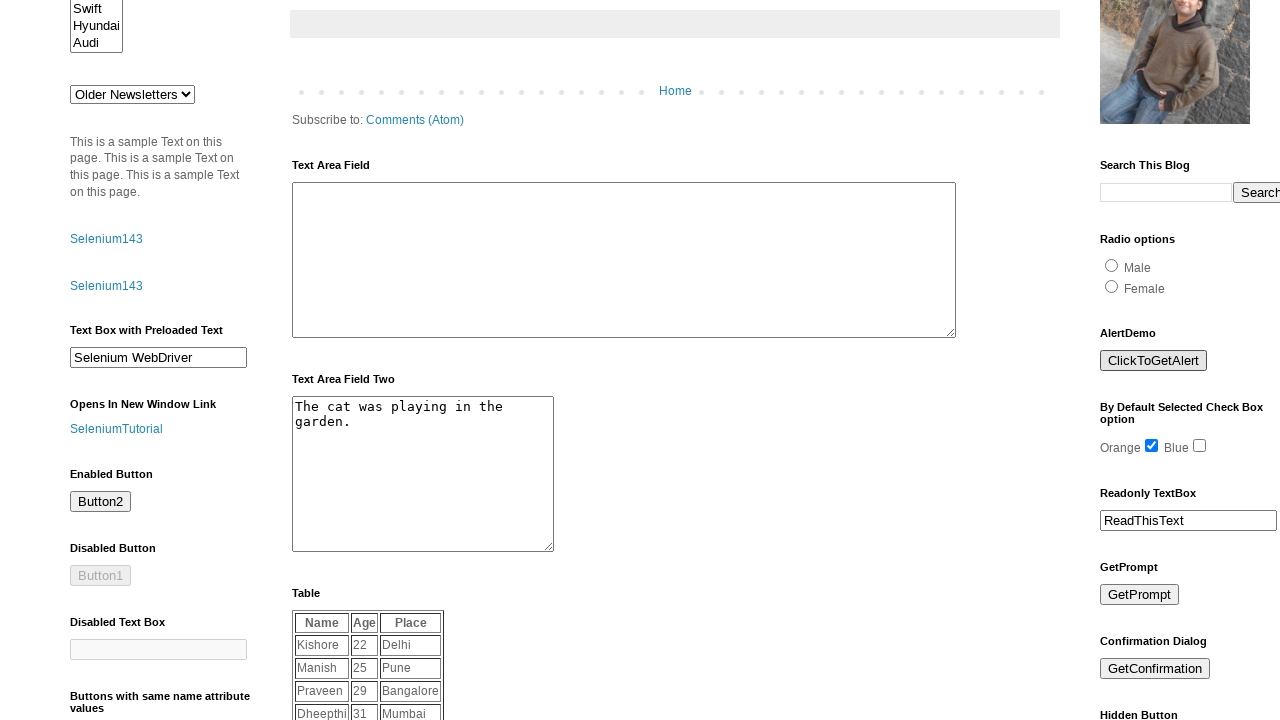

Selected 'doc 3' from single-select dropdown by label on #drop1
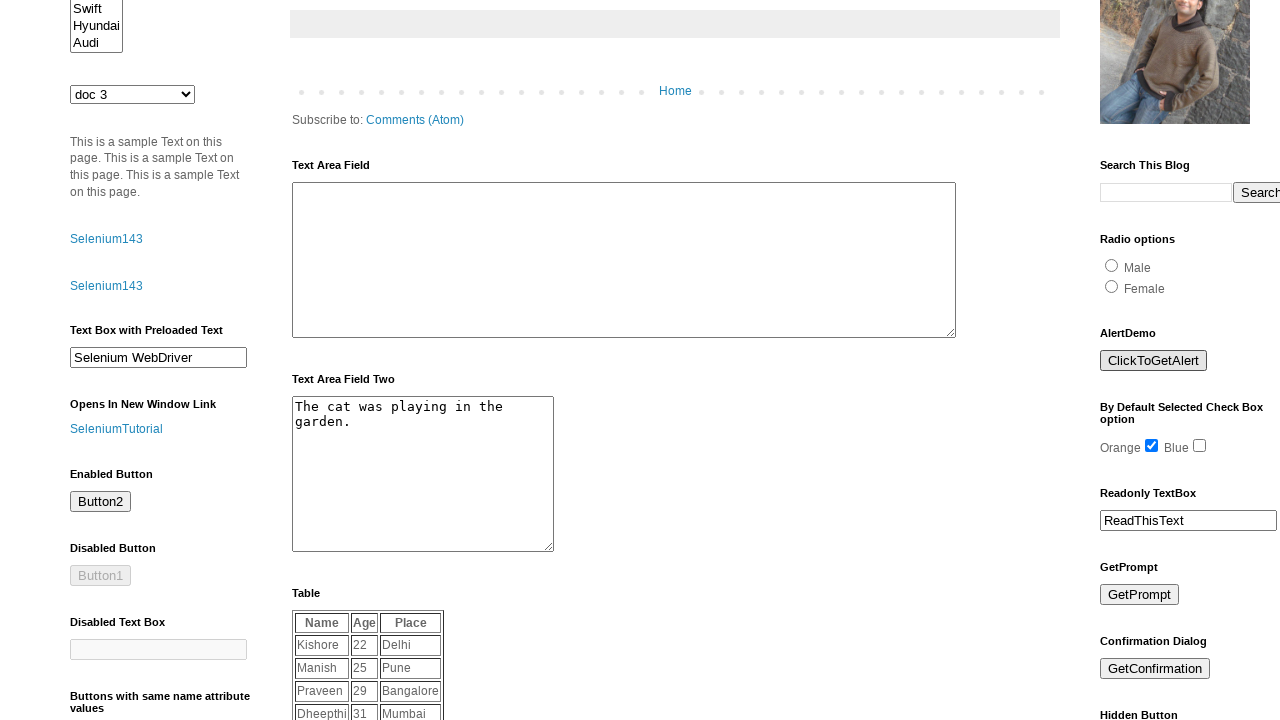

Selected option at index 1 (doc 2) from single-select dropdown on #drop1
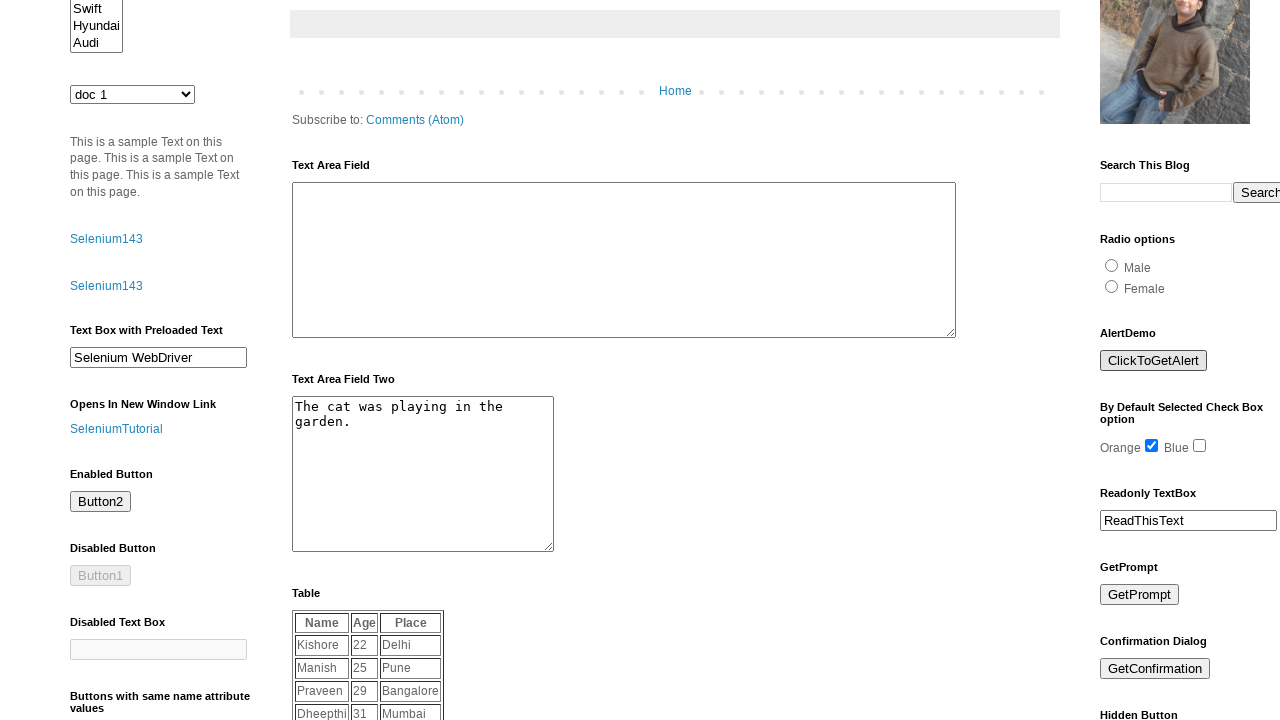

Selected multiple options (indices 1, 2, and 3) from multi-select dropdown on #multiselect1
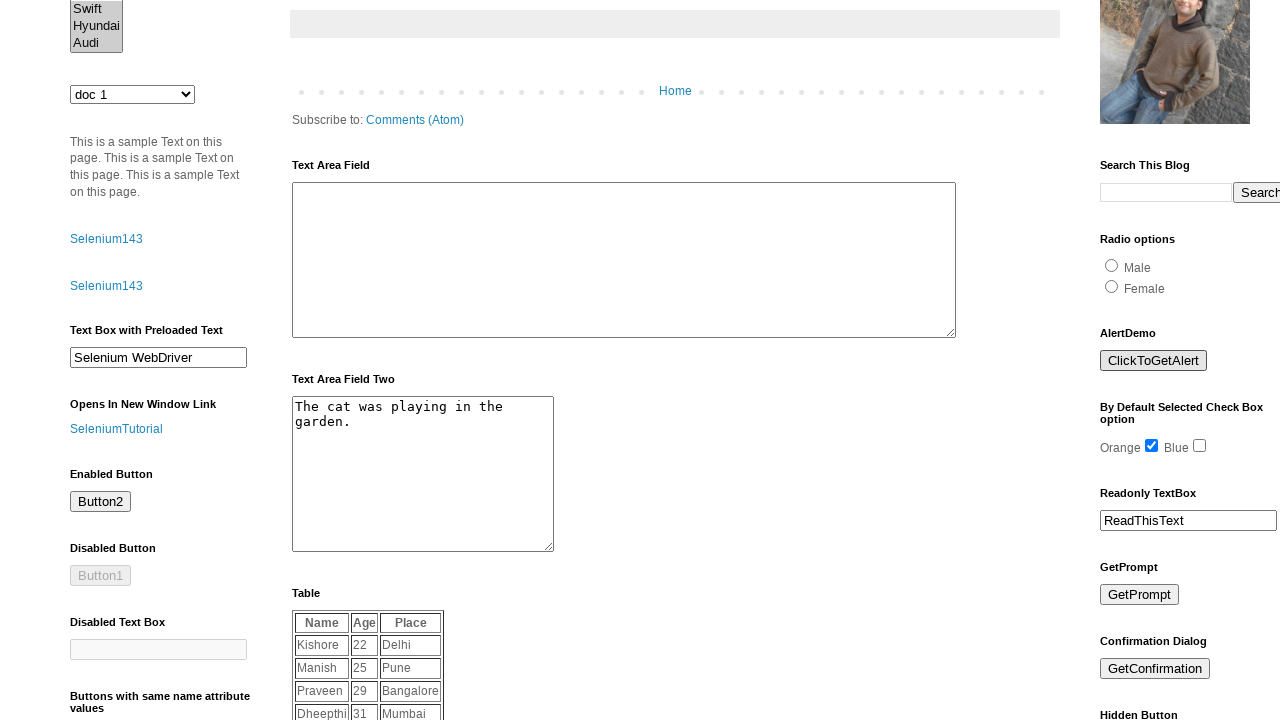

Retrieved current selections from multi-select dropdown
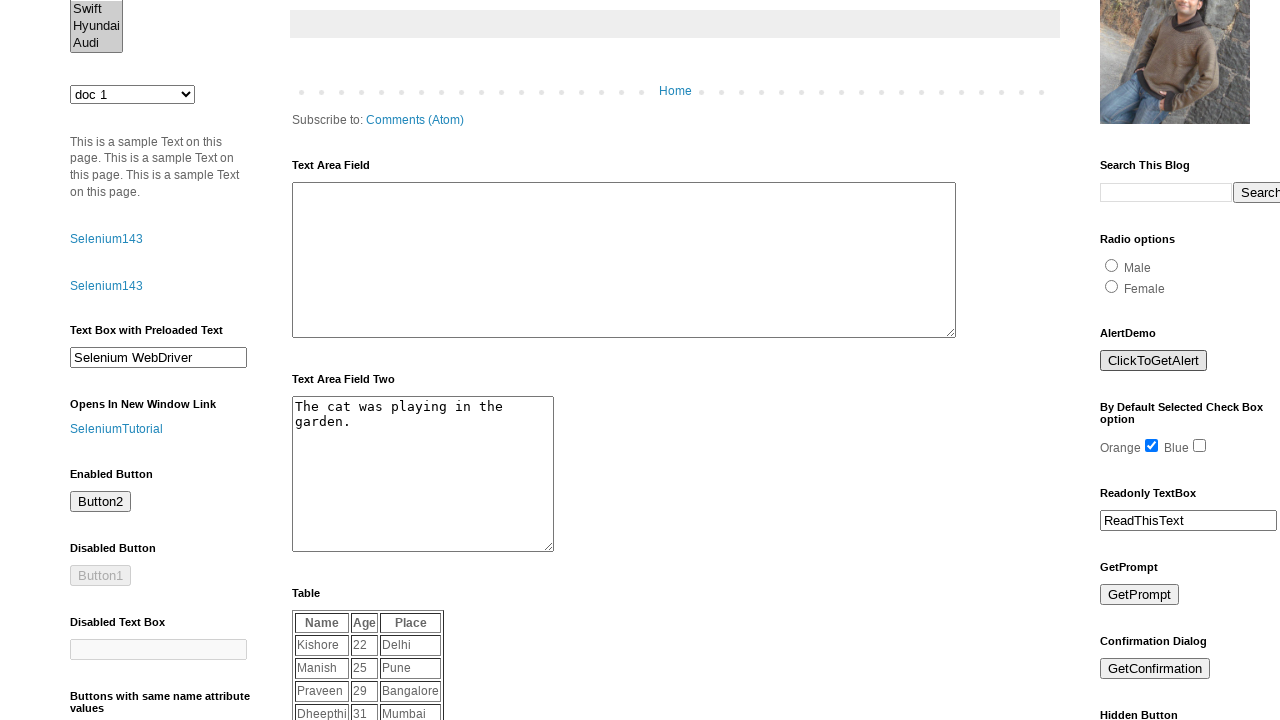

Identified option at index 2 to be deselected
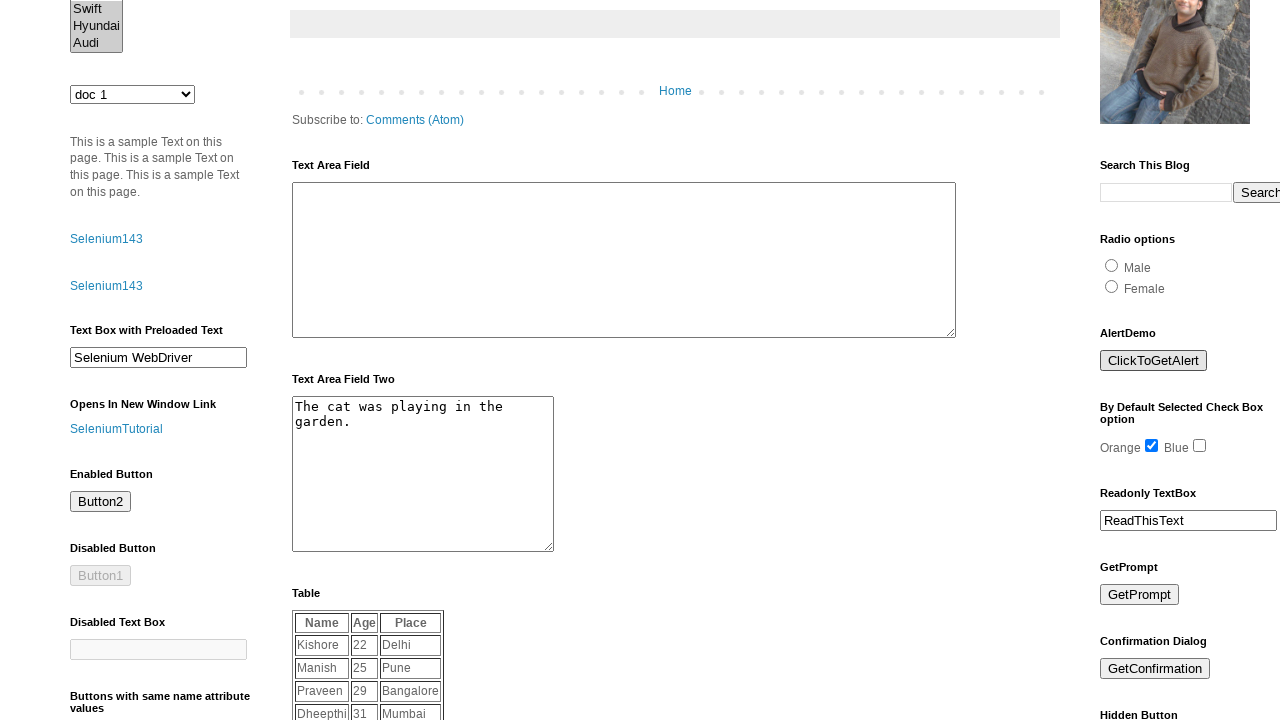

Filtered out the option to remove from selections list
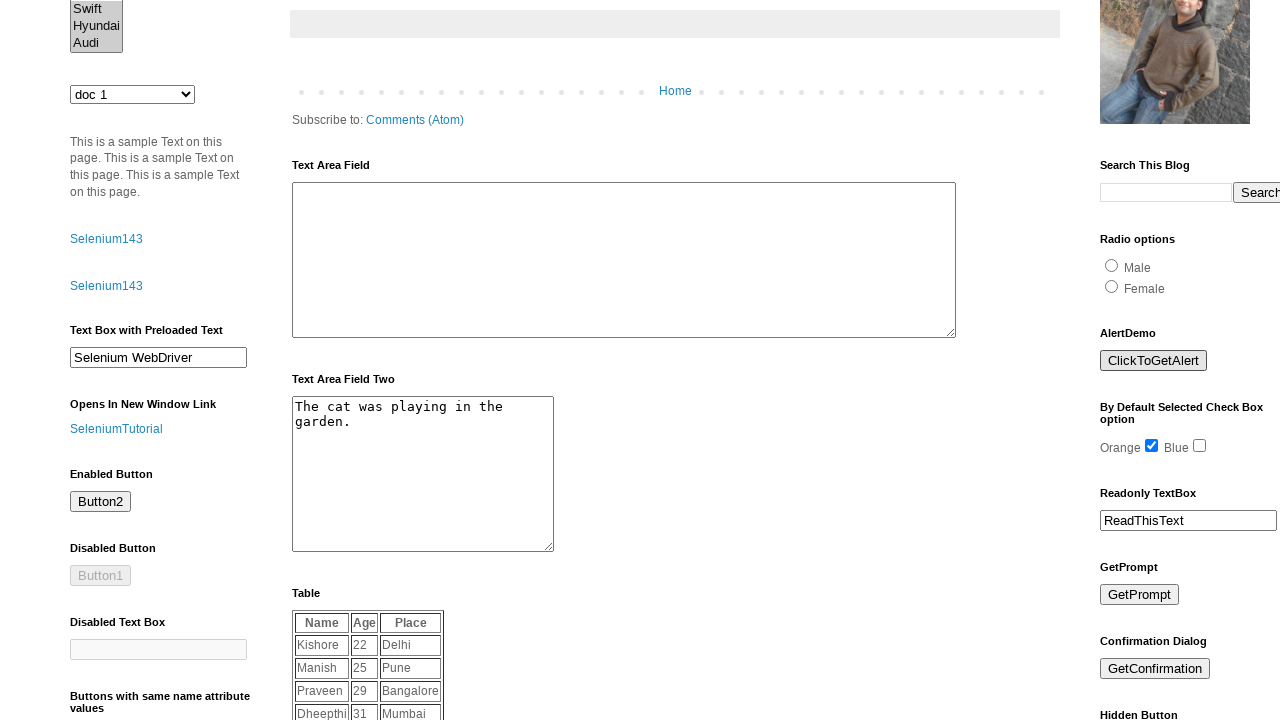

Applied new selection to multi-select dropdown after deselecting option at index 2 on #multiselect1
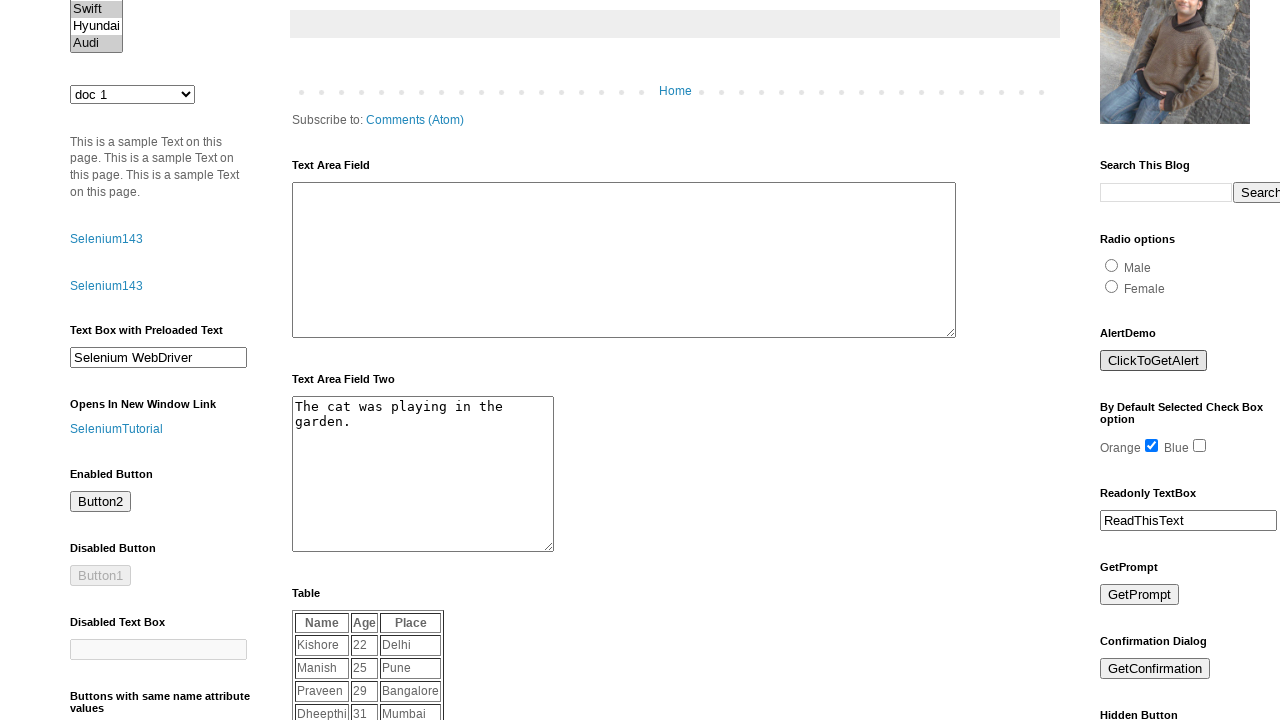

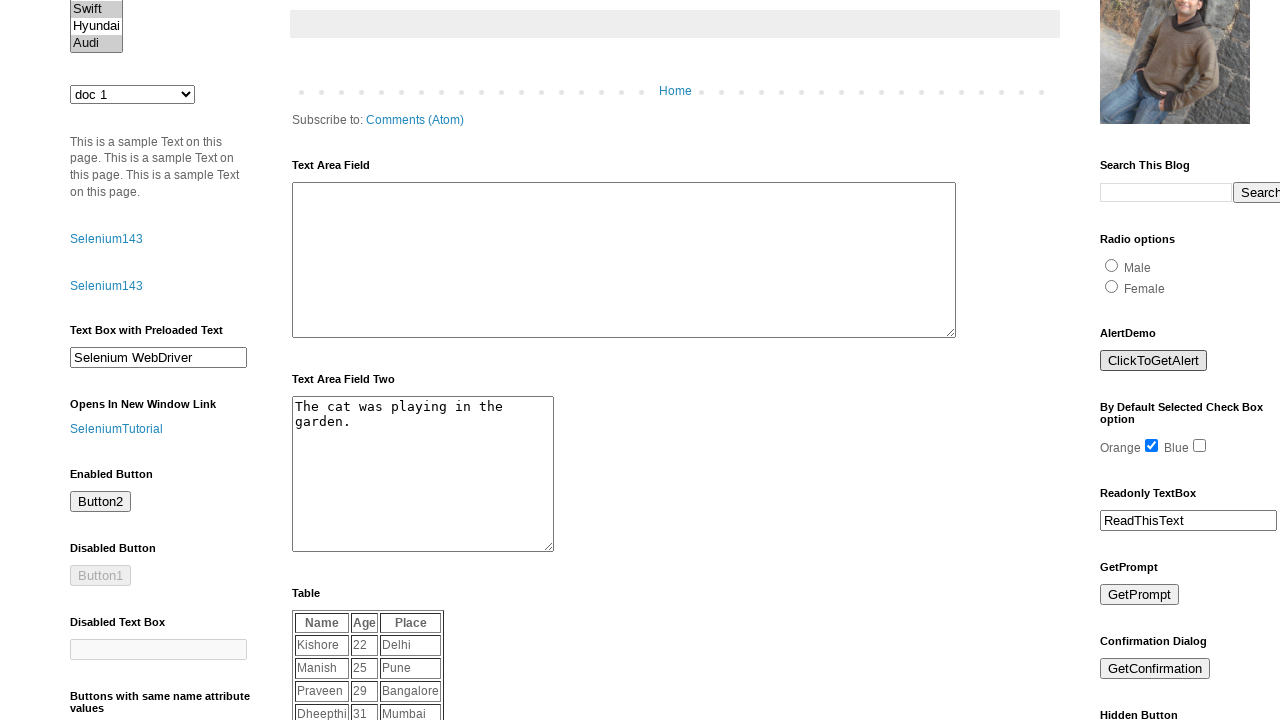